Tests regular button click functionality by clicking a button and verifying the result message

Starting URL: https://demoqa.com/buttons

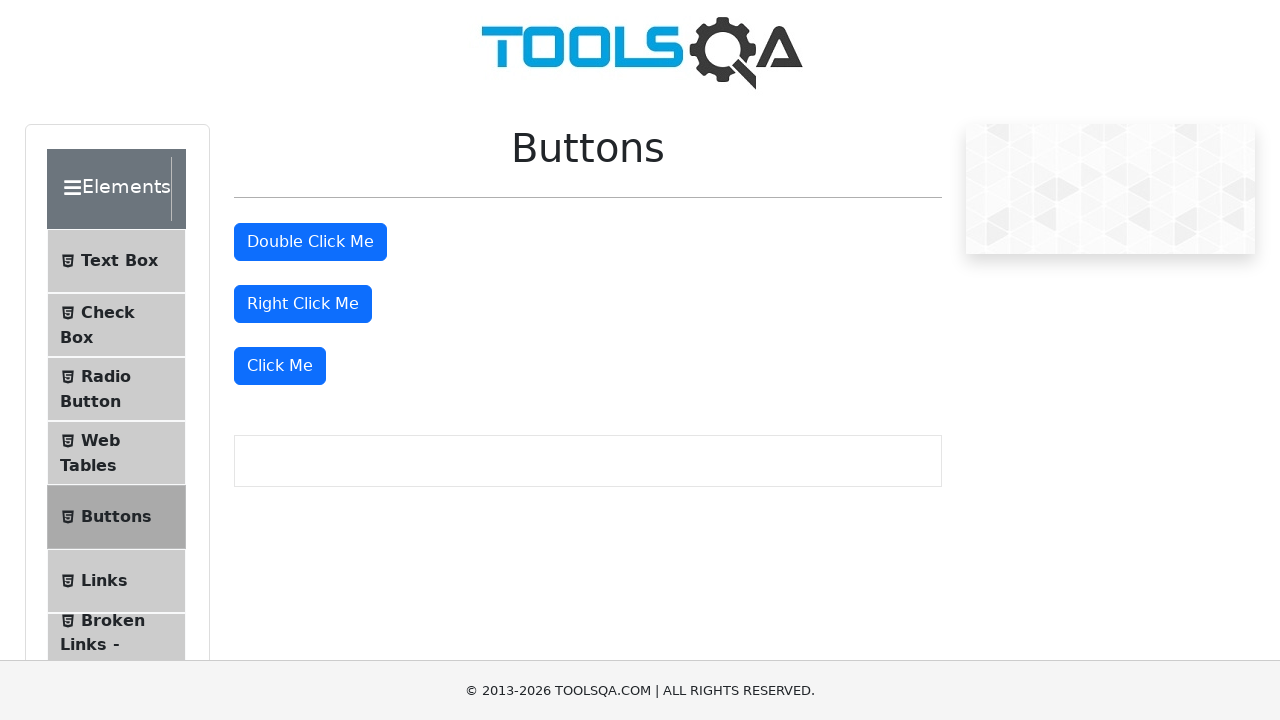

Clicked the 'Click Me' button at (280, 366) on xpath=//button[text()='Click Me']
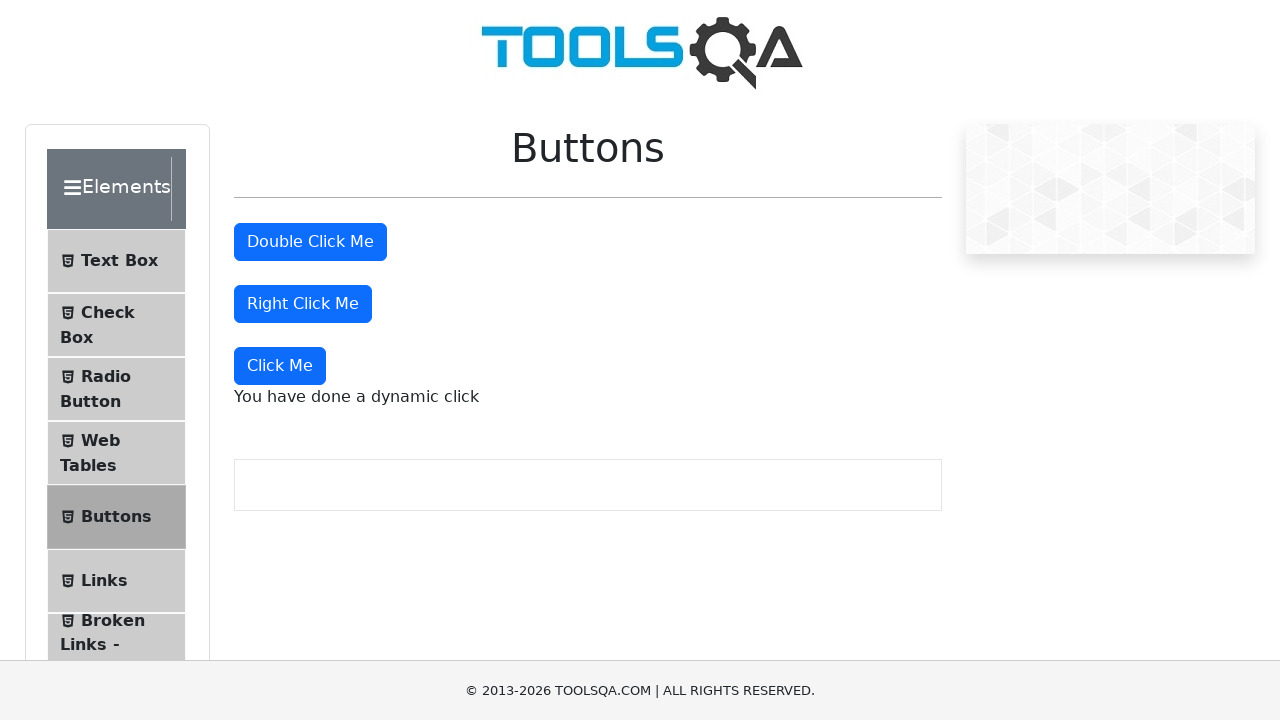

Verified click message appeared
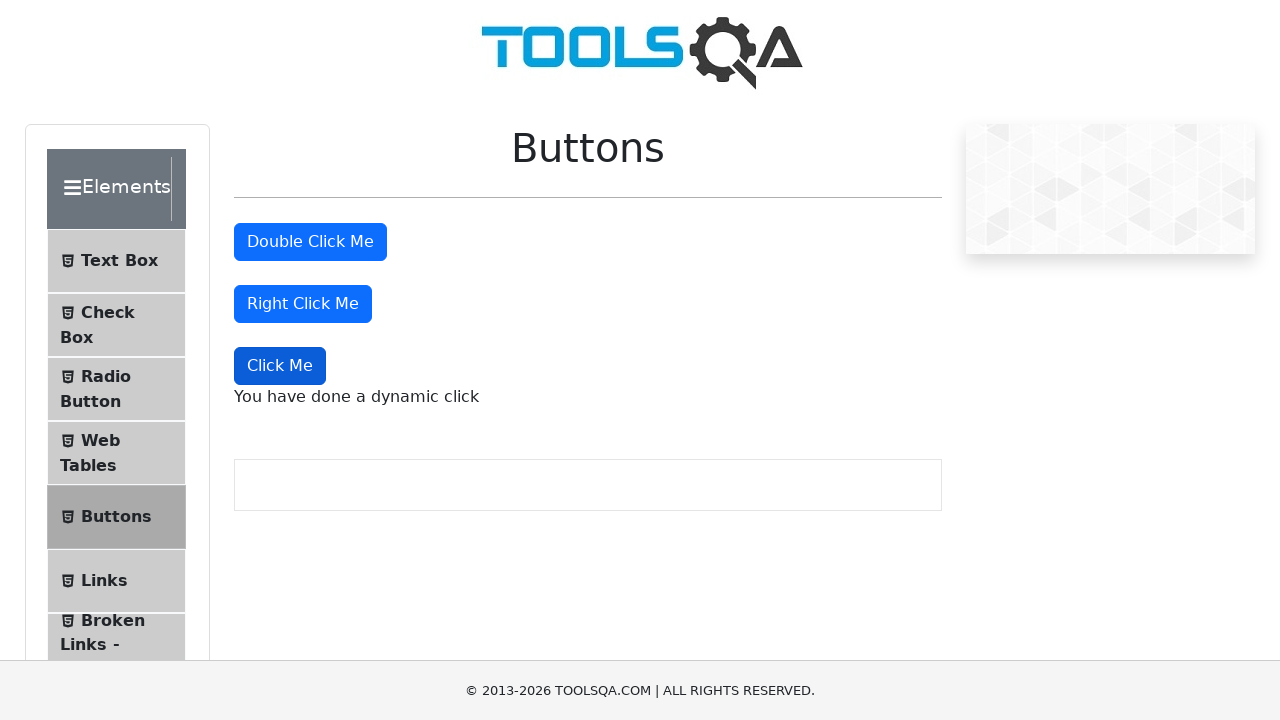

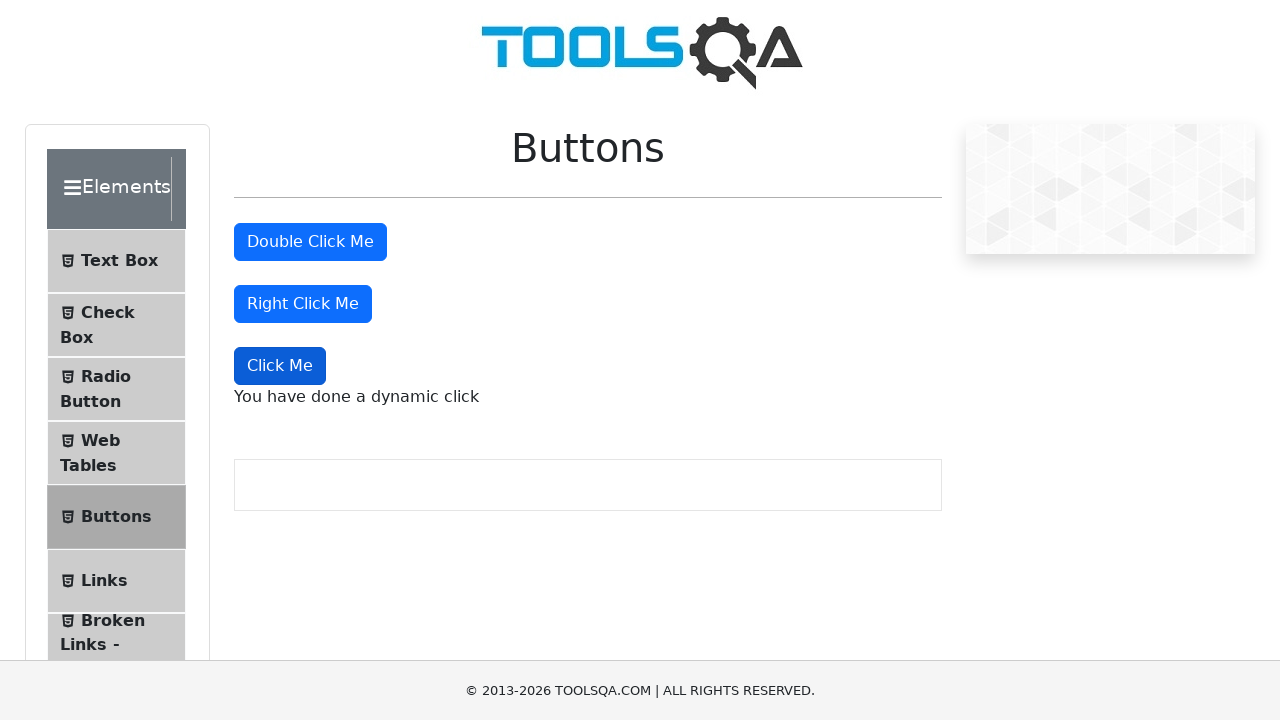